Tests right-click context menu functionality by performing a right-click action on an element, selecting 'Edit' from the context menu, and accepting the resulting alert

Starting URL: https://swisnl.github.io/jQuery-contextMenu/demo.html

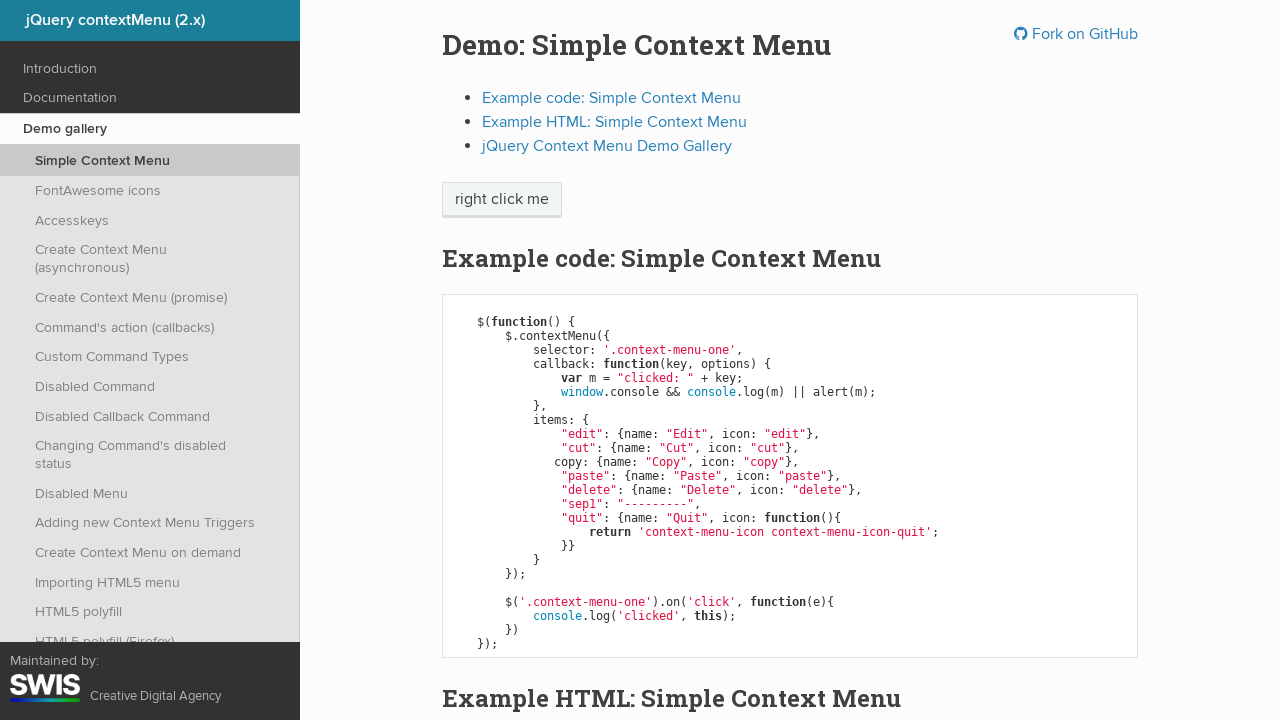

Located the right-click context menu element
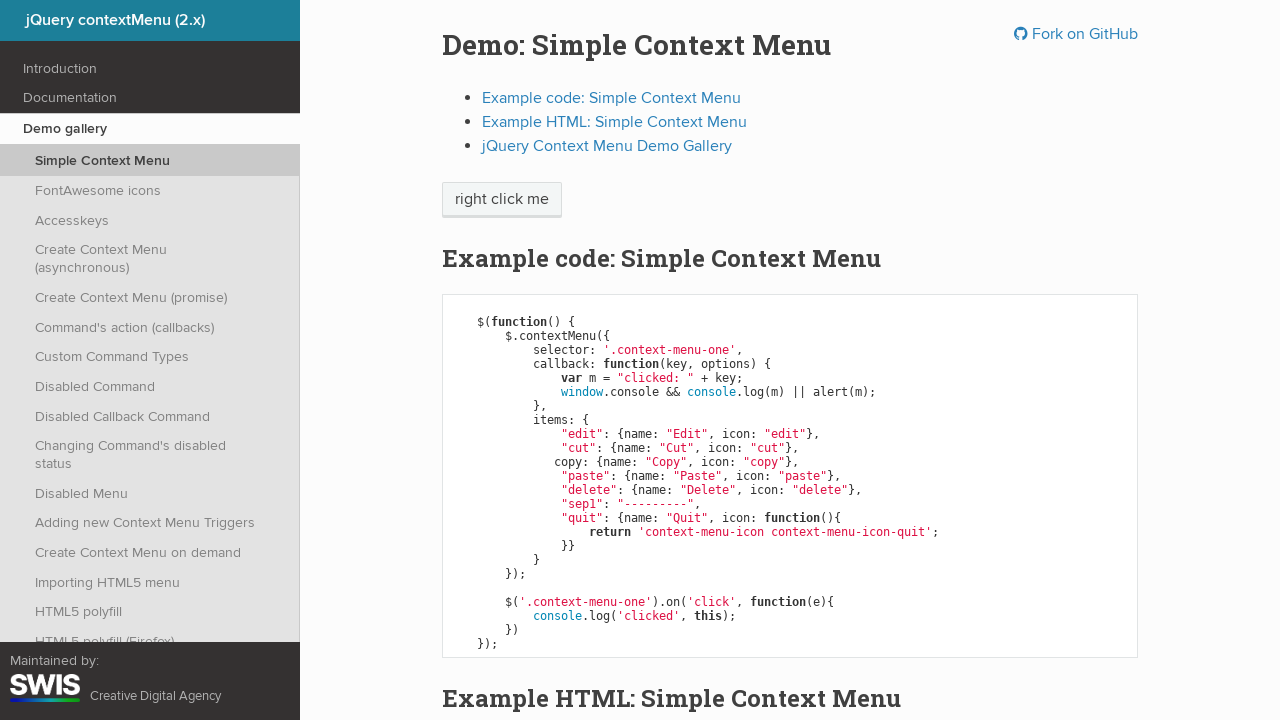

Performed right-click action on the context menu element at (502, 200) on xpath=//span[contains(@class,'context-menu')]
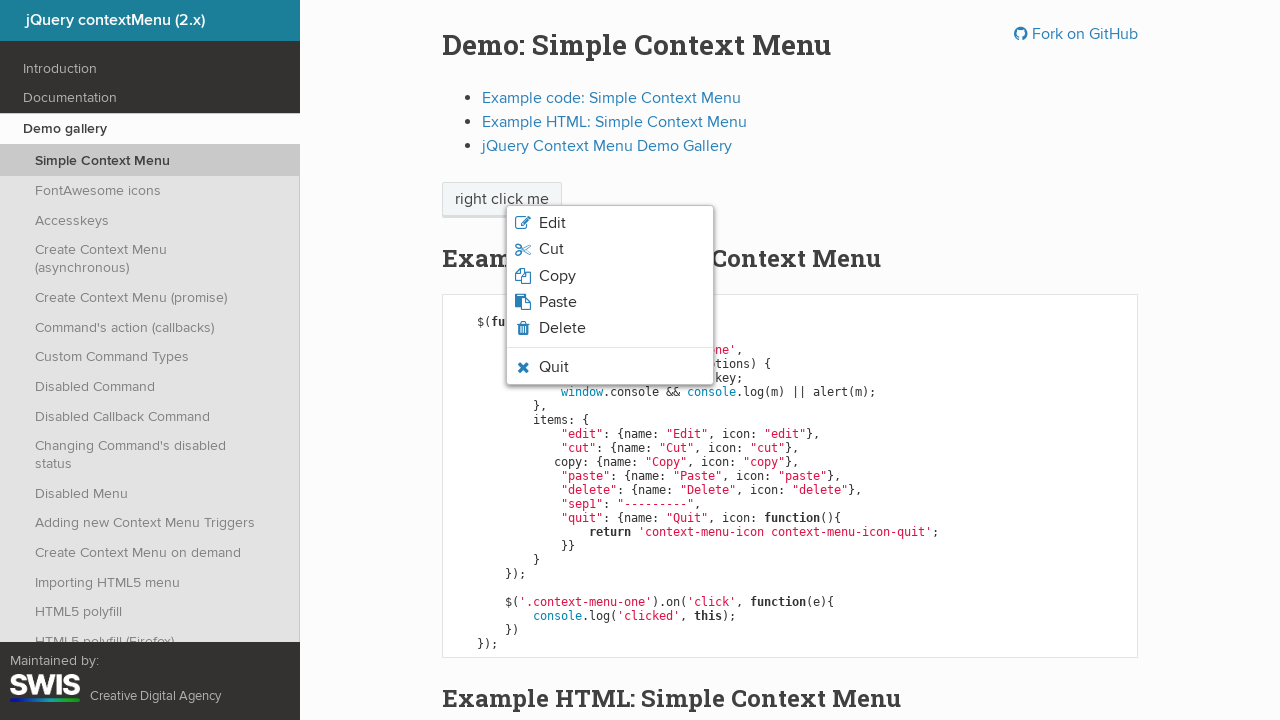

Clicked 'Edit' option from the context menu at (552, 223) on xpath=//span[text()='Edit']
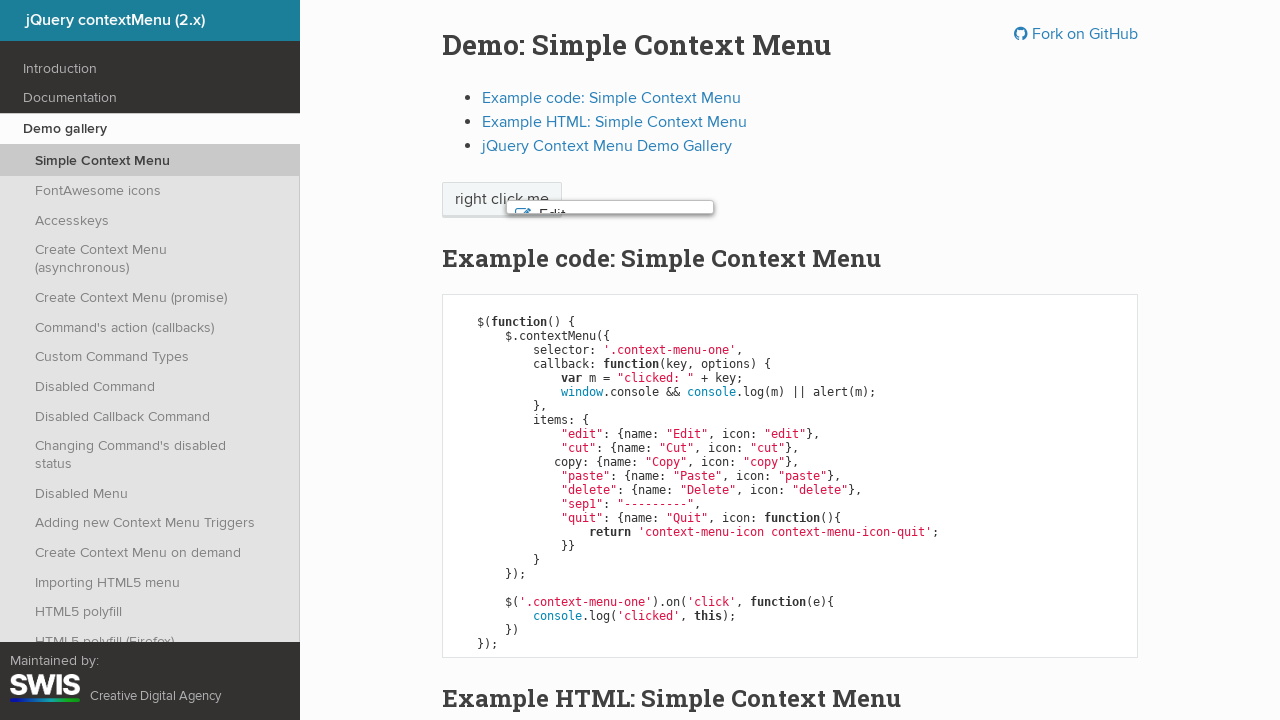

Accepted the alert dialog
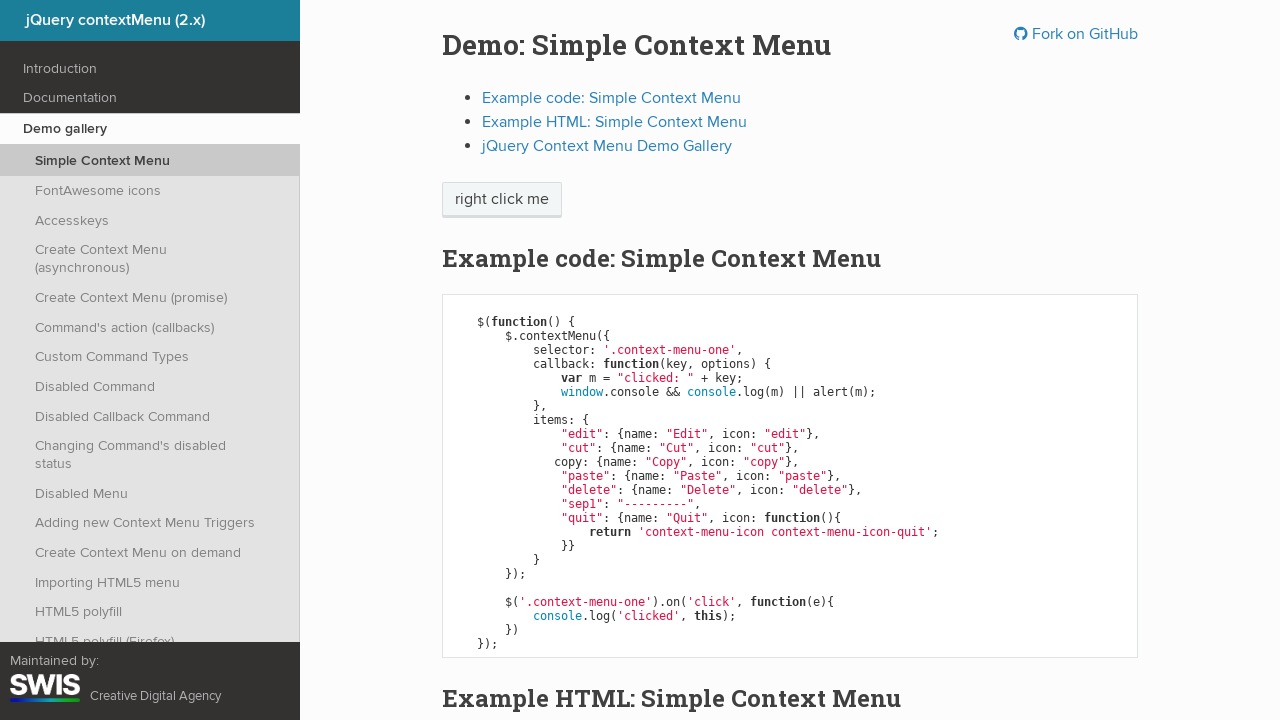

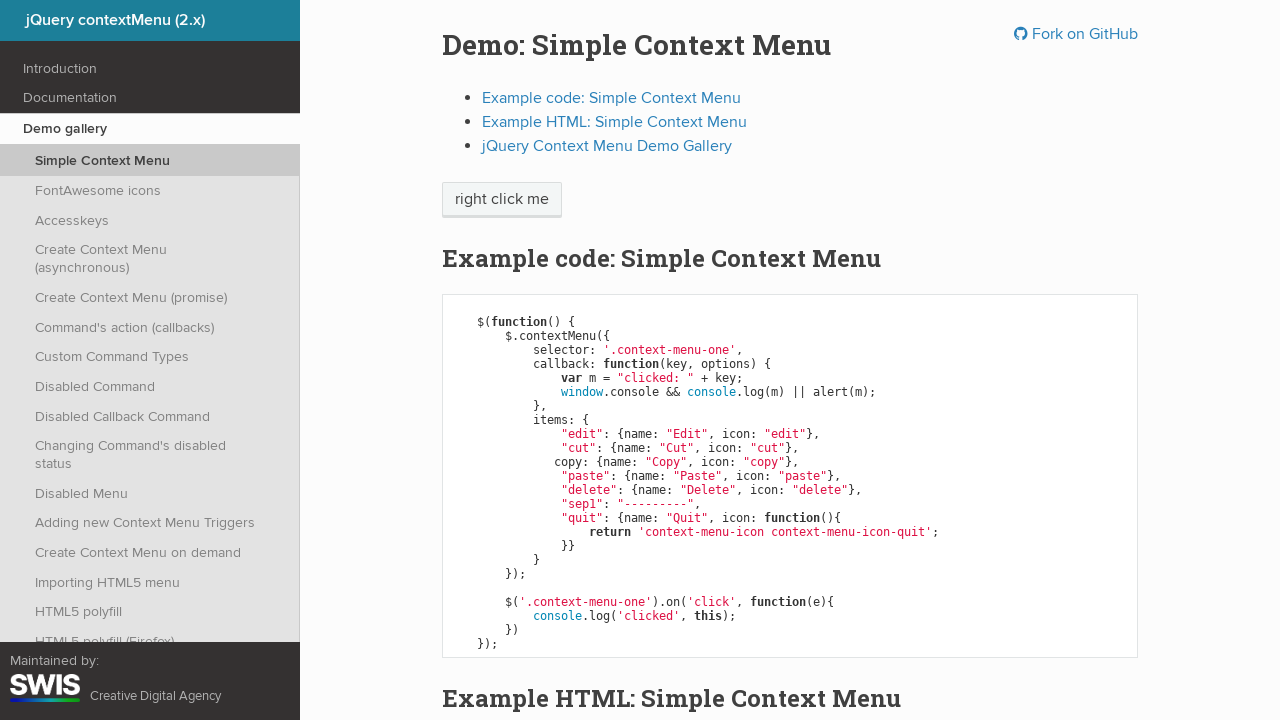